Tests opening a new browser tab and navigating to a different URL

Starting URL: https://www.livechennai.com/gold_silverrate.asp

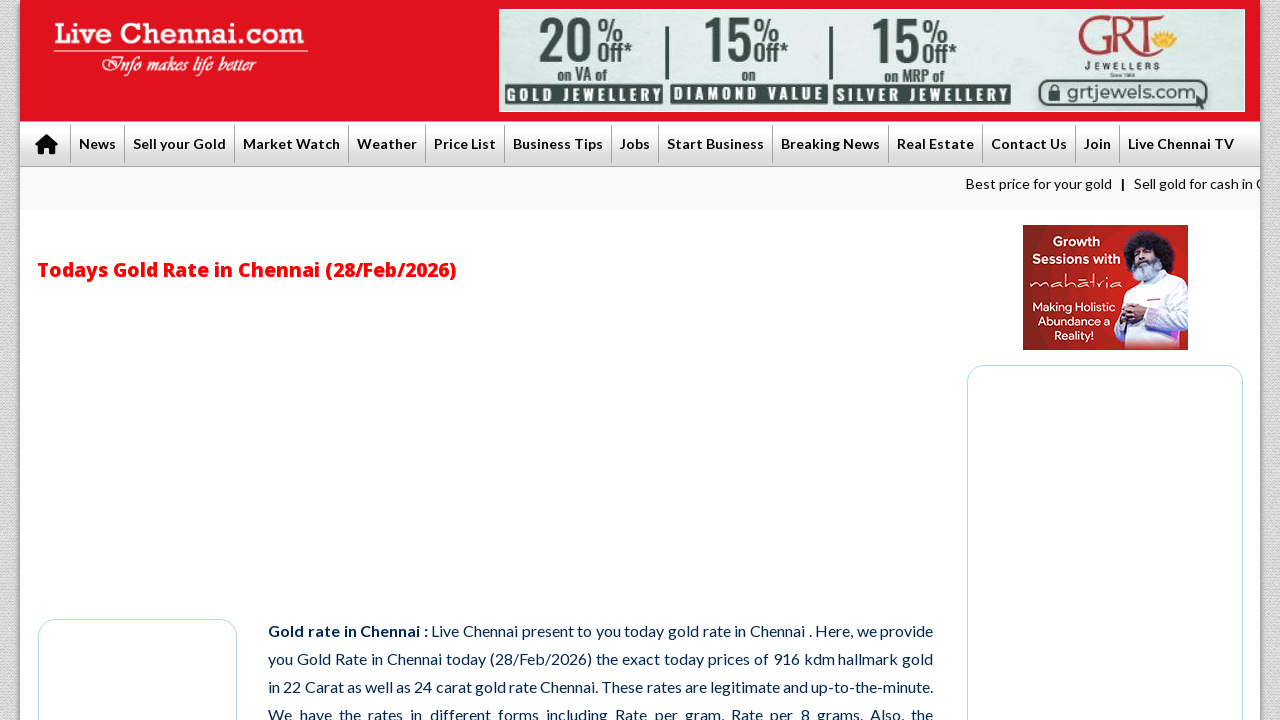

Opened a new browser tab
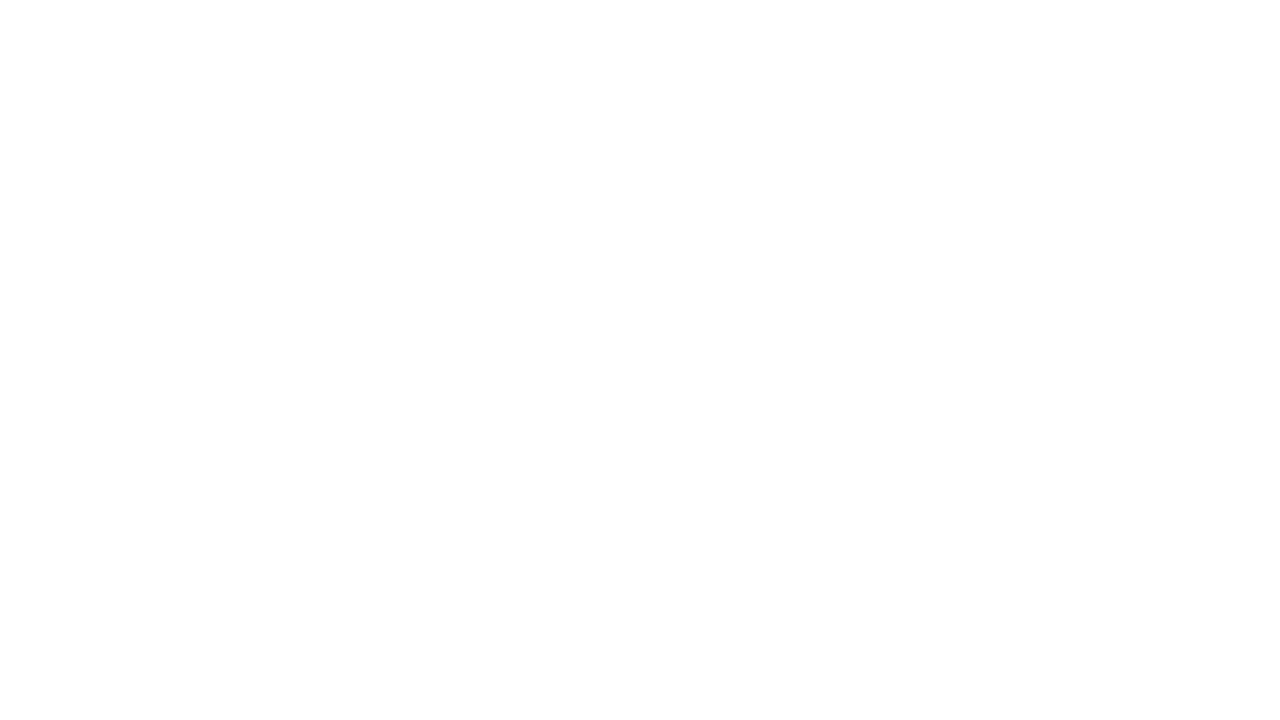

Navigated to https://www.canada411.ca/ in the new tab
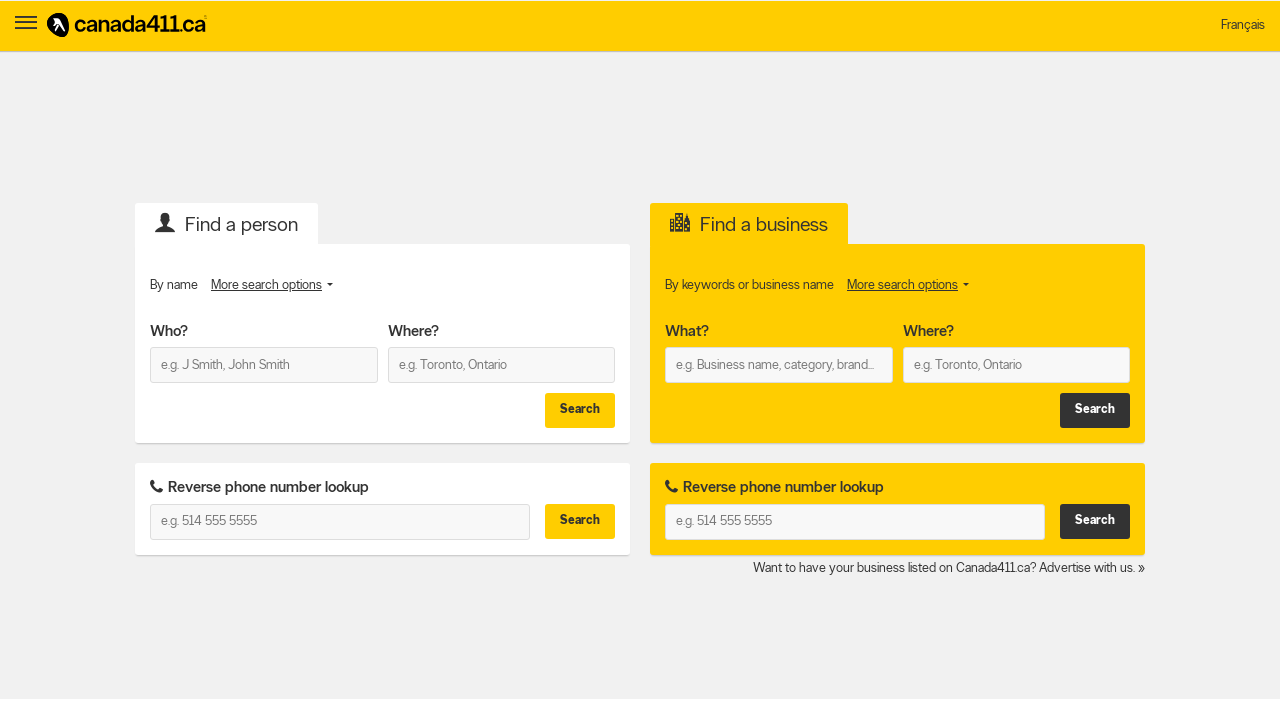

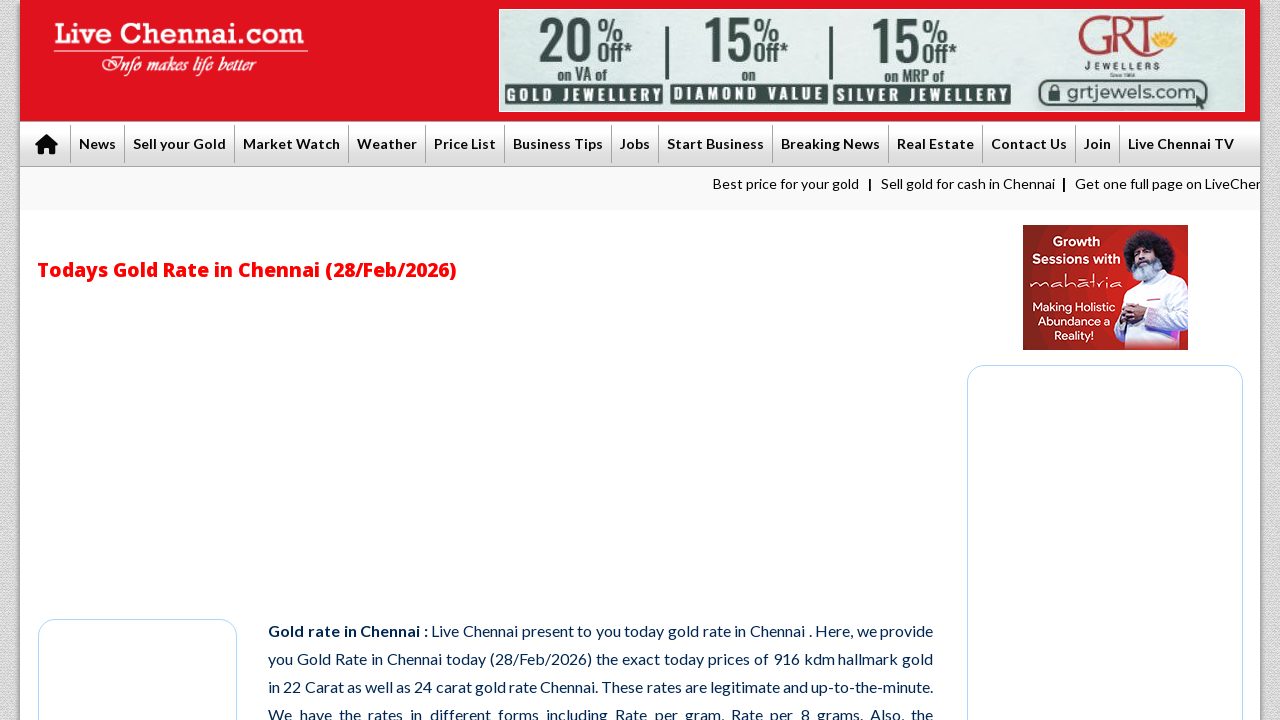